Tests dynamic controls with explicit waits, clicking Remove button and verifying "It's gone!" message appears (incomplete test - Add button steps not implemented)

Starting URL: https://the-internet.herokuapp.com/dynamic_controls

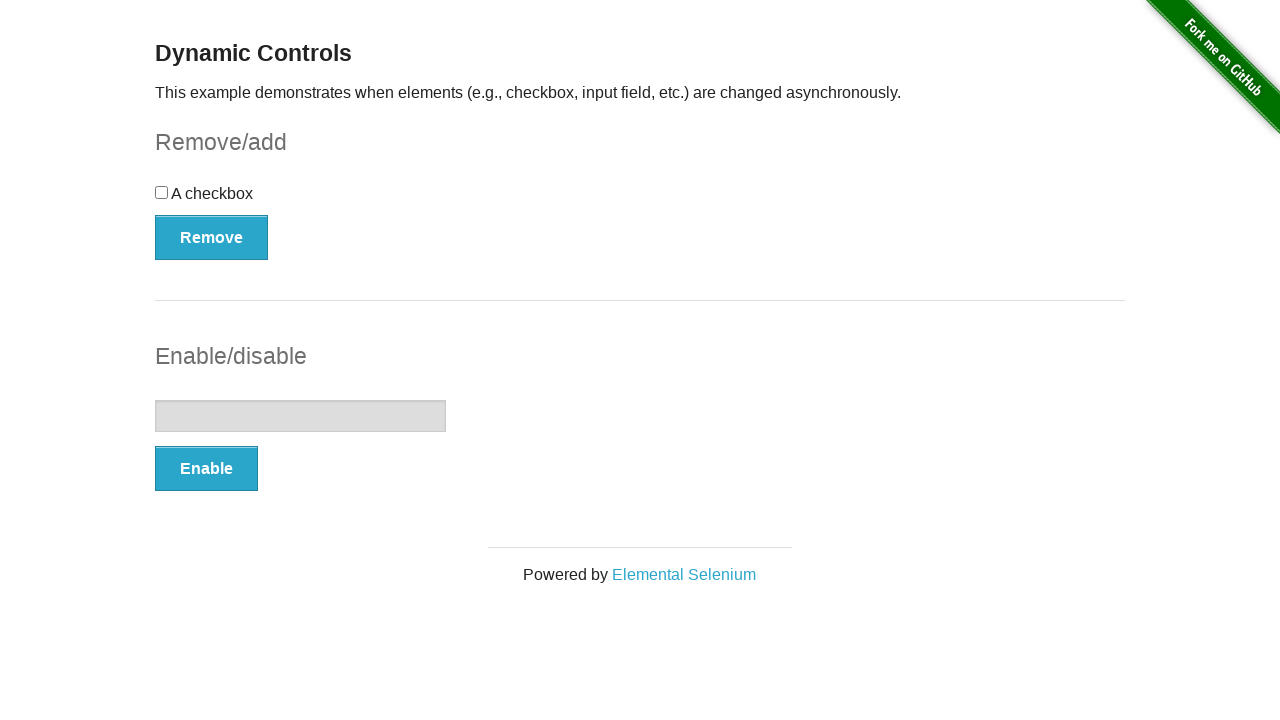

Clicked Remove button at (212, 237) on button:has-text('Remove')
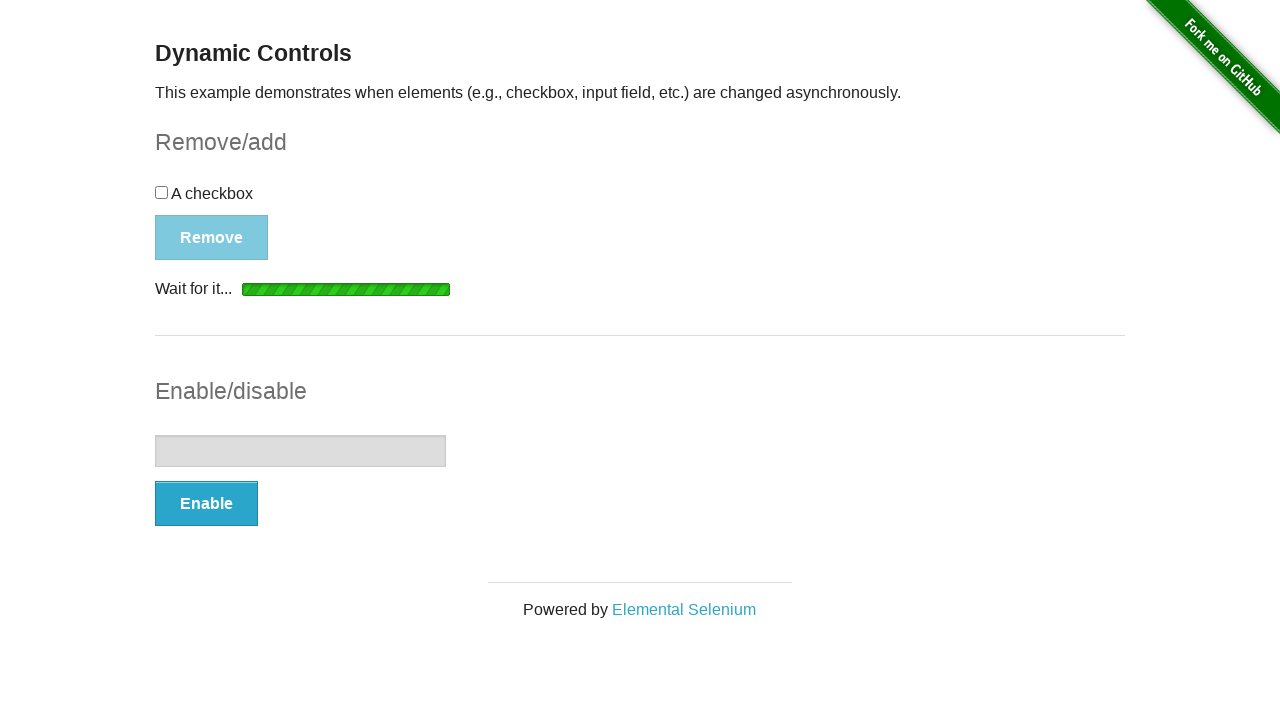

Waited for 'It's gone!' message to become visible
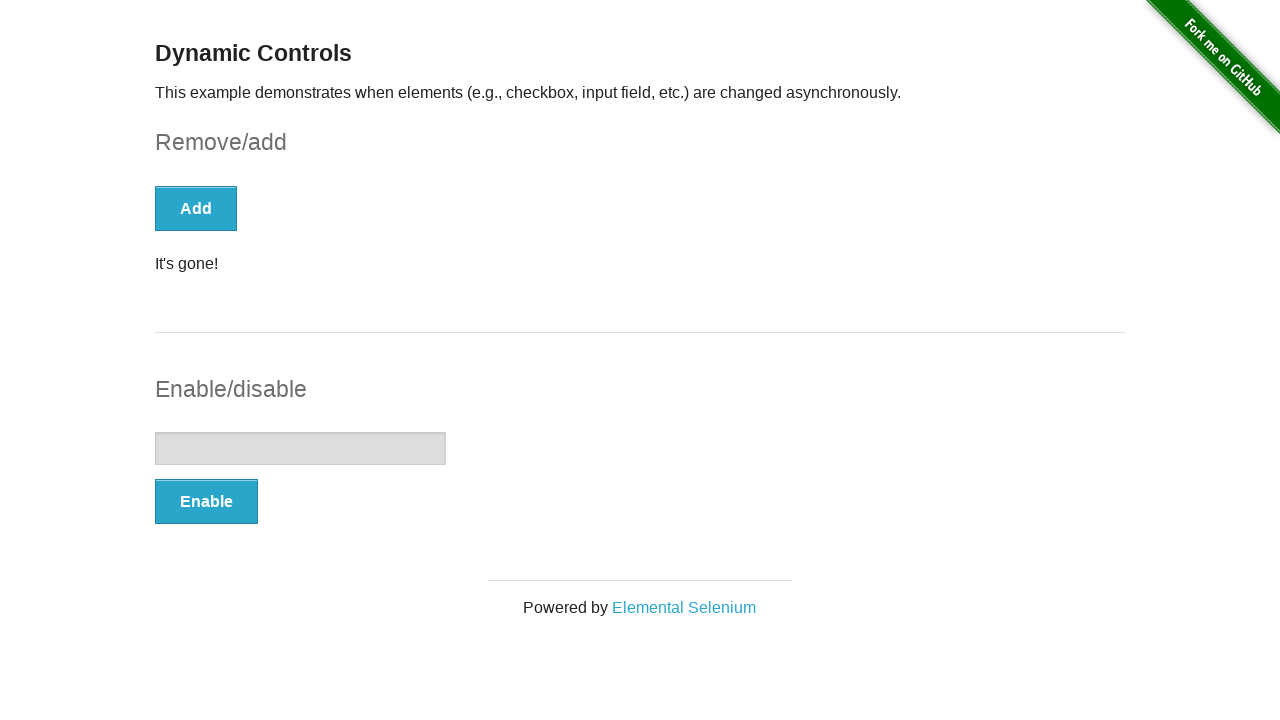

Retrieved message text content
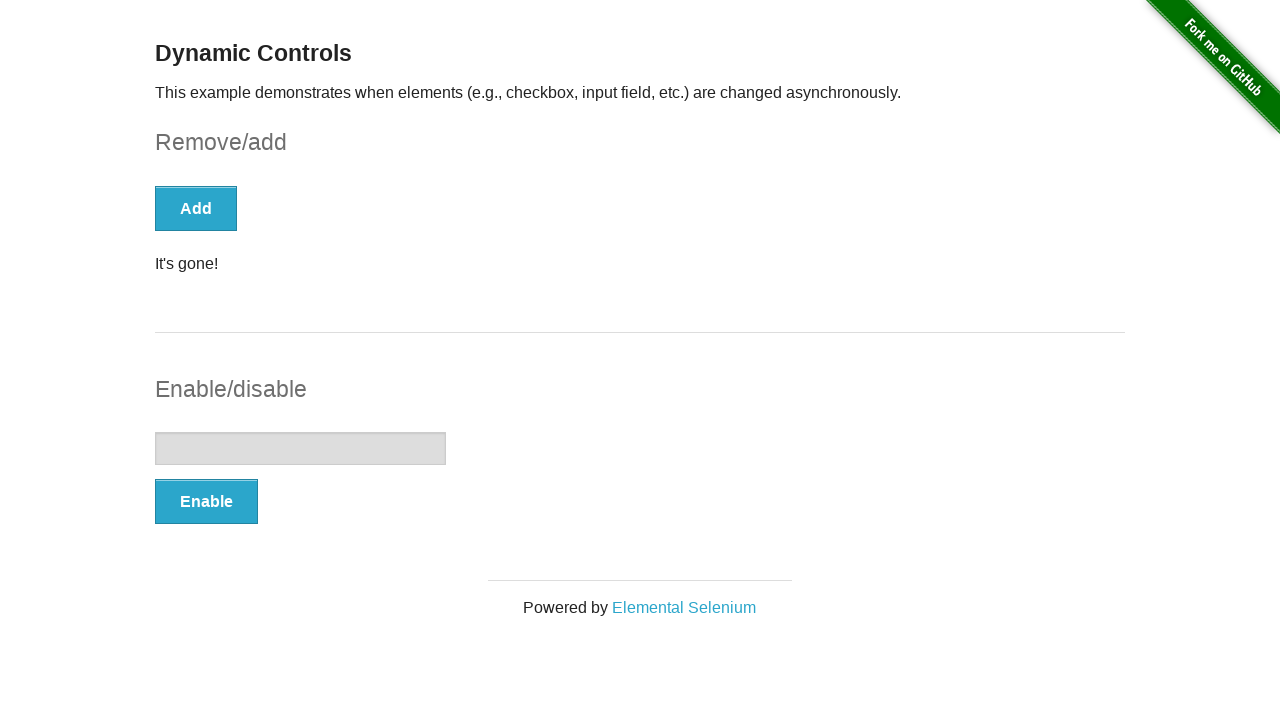

Asserted that 'It's gone!' message is present
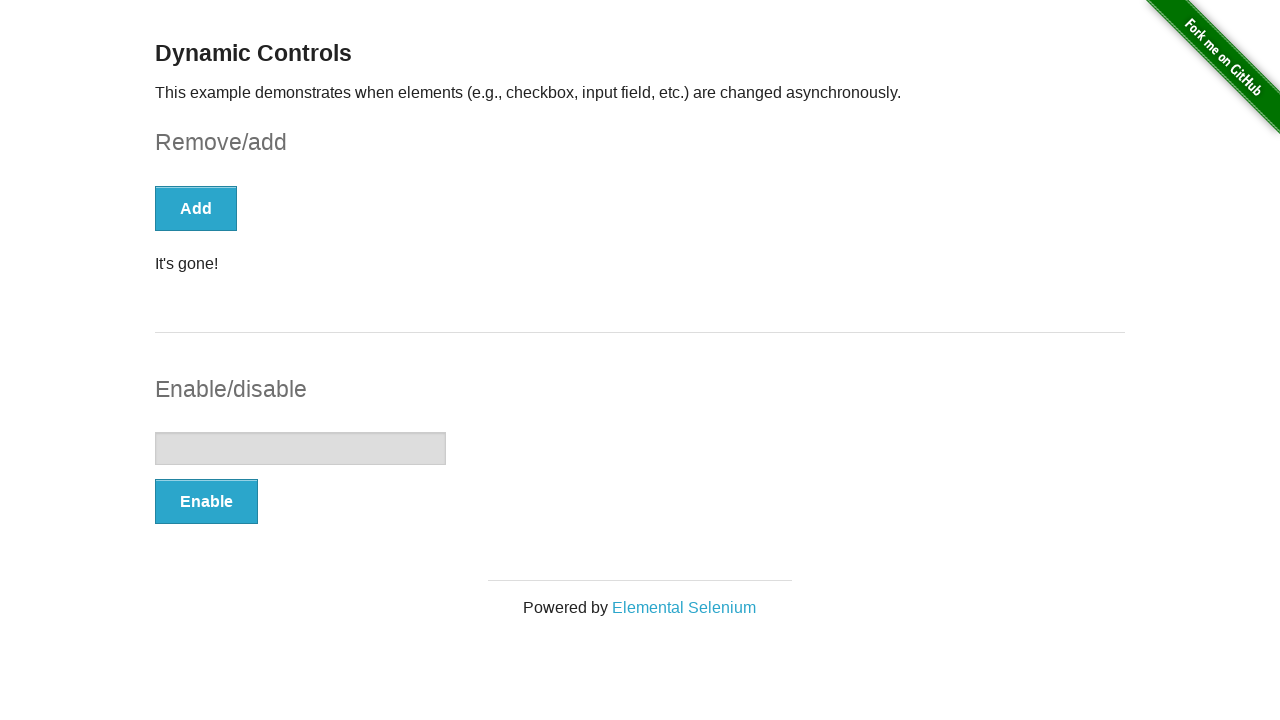

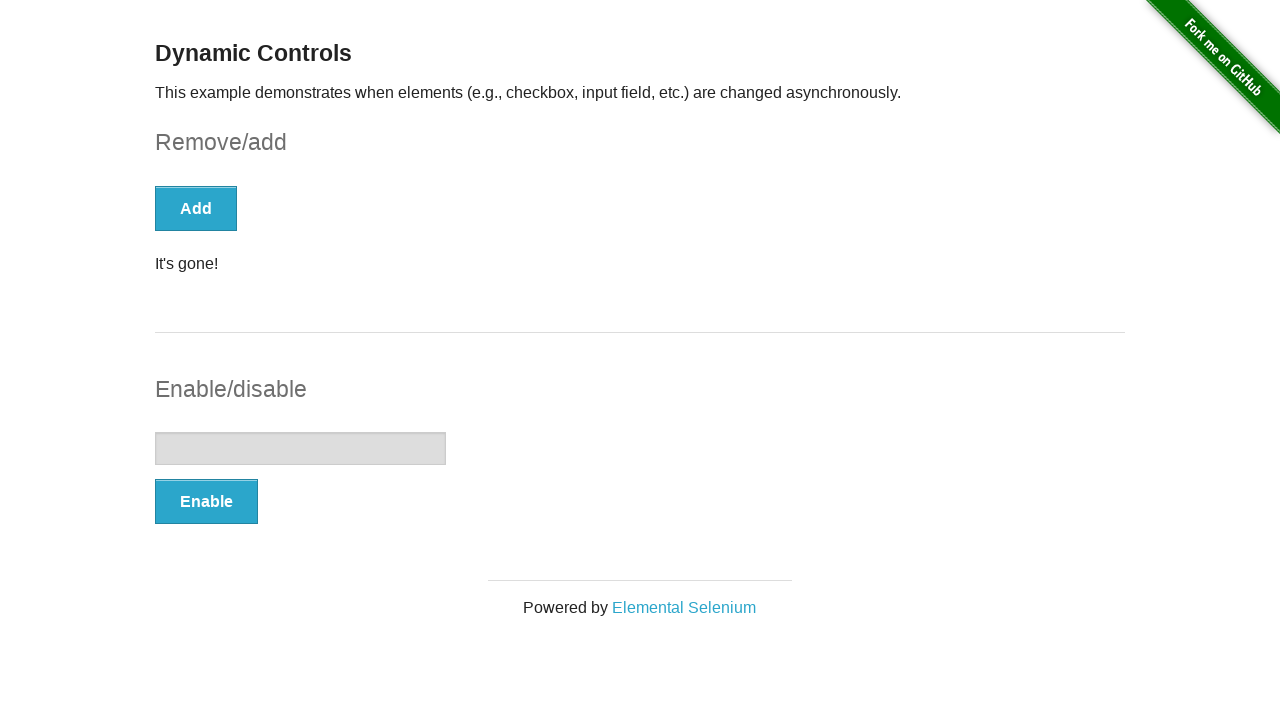